Tests a form submission by filling in a username field and a message field, then clicking the submit button

Starting URL: https://ludivinecrepin.fr/selenium/chapitre6.html

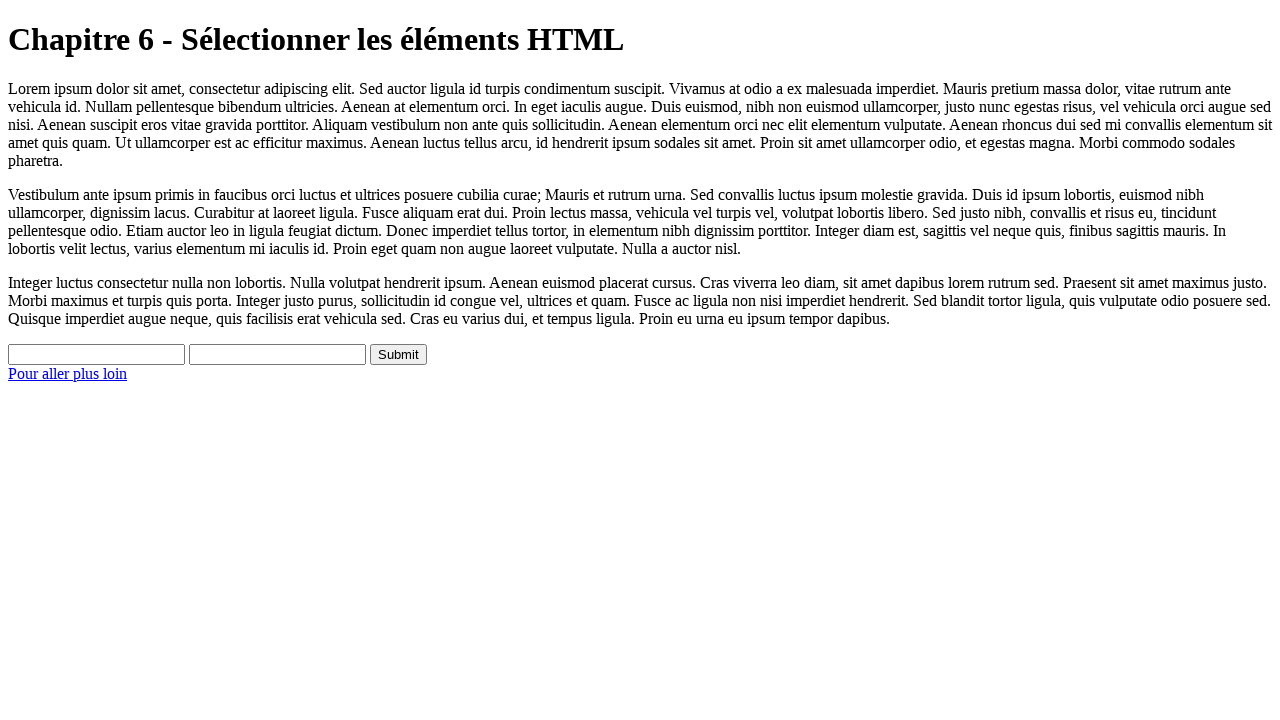

Filled username field with 'toto' on #user
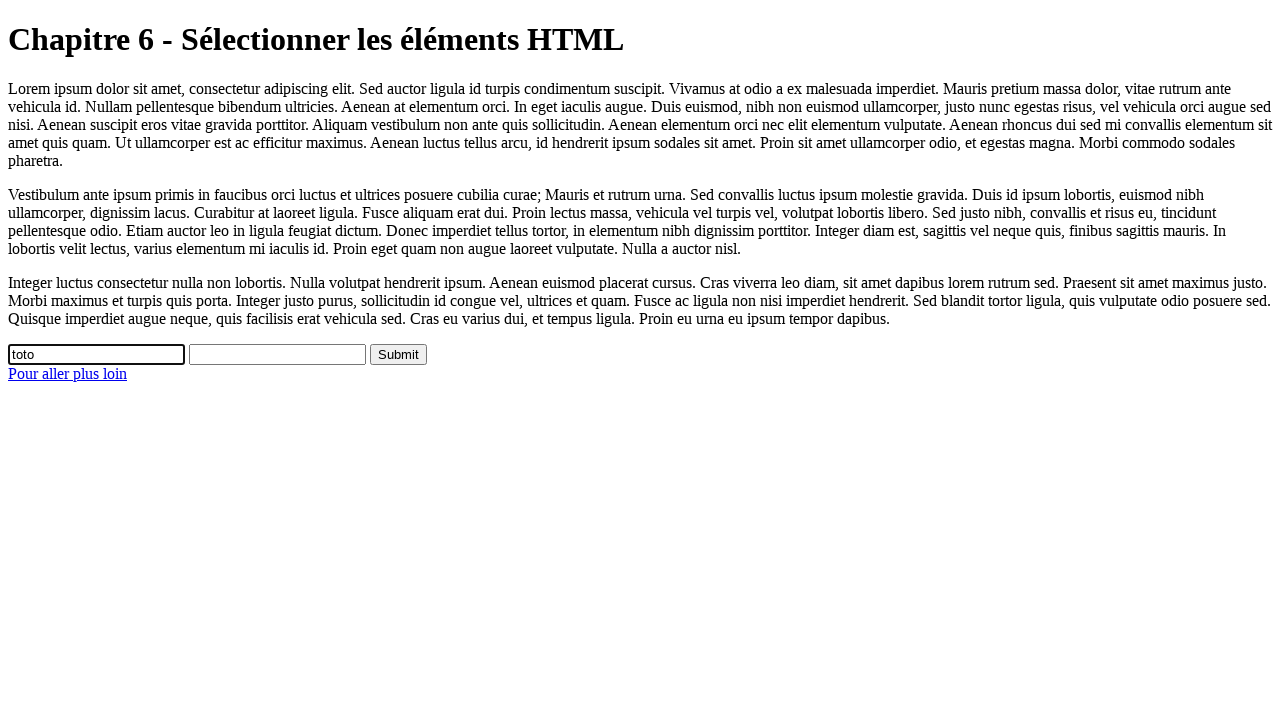

Filled message field with 'hello' on xpath=/html/body/form/input[2]
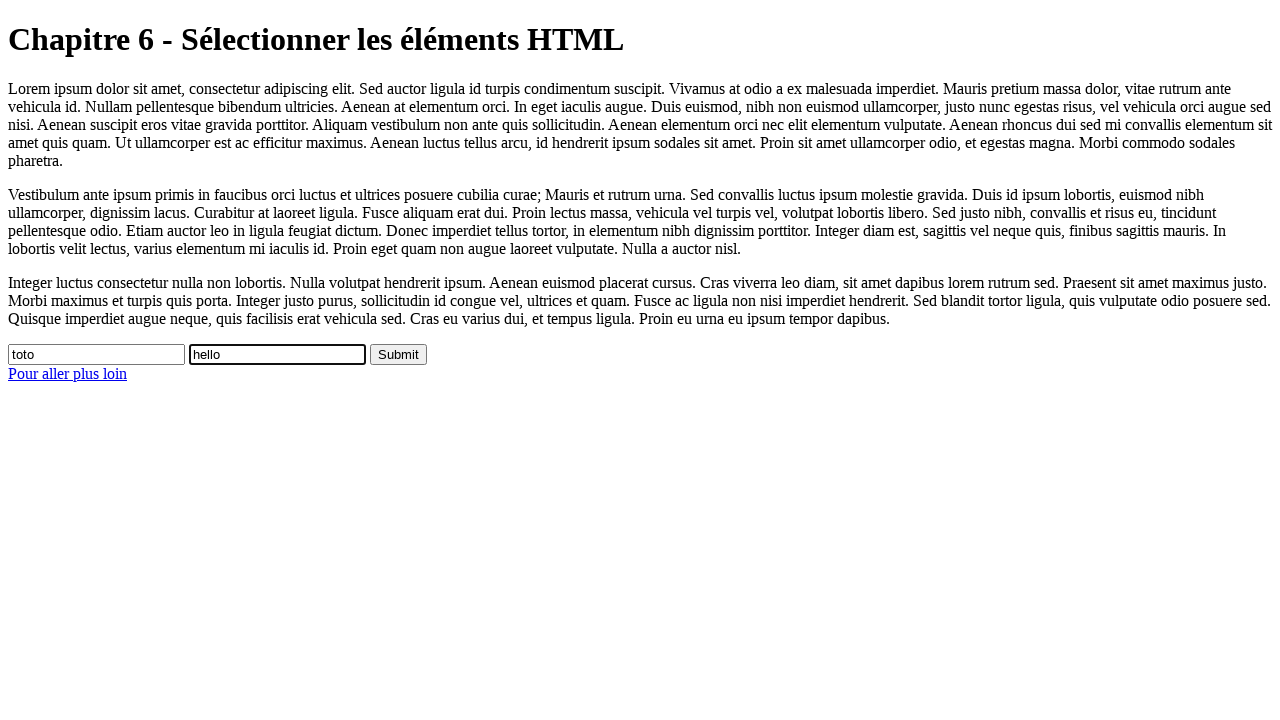

Clicked the submit button at (398, 354) on xpath=/html/body/form/input[3]
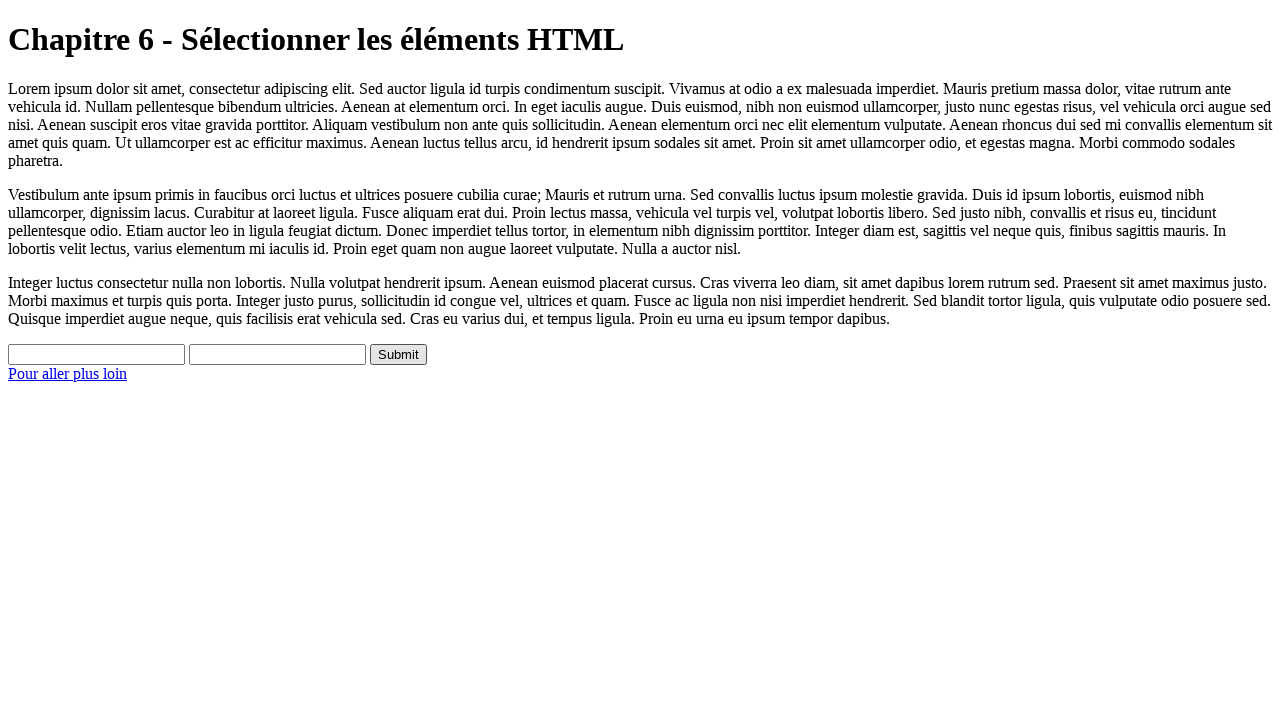

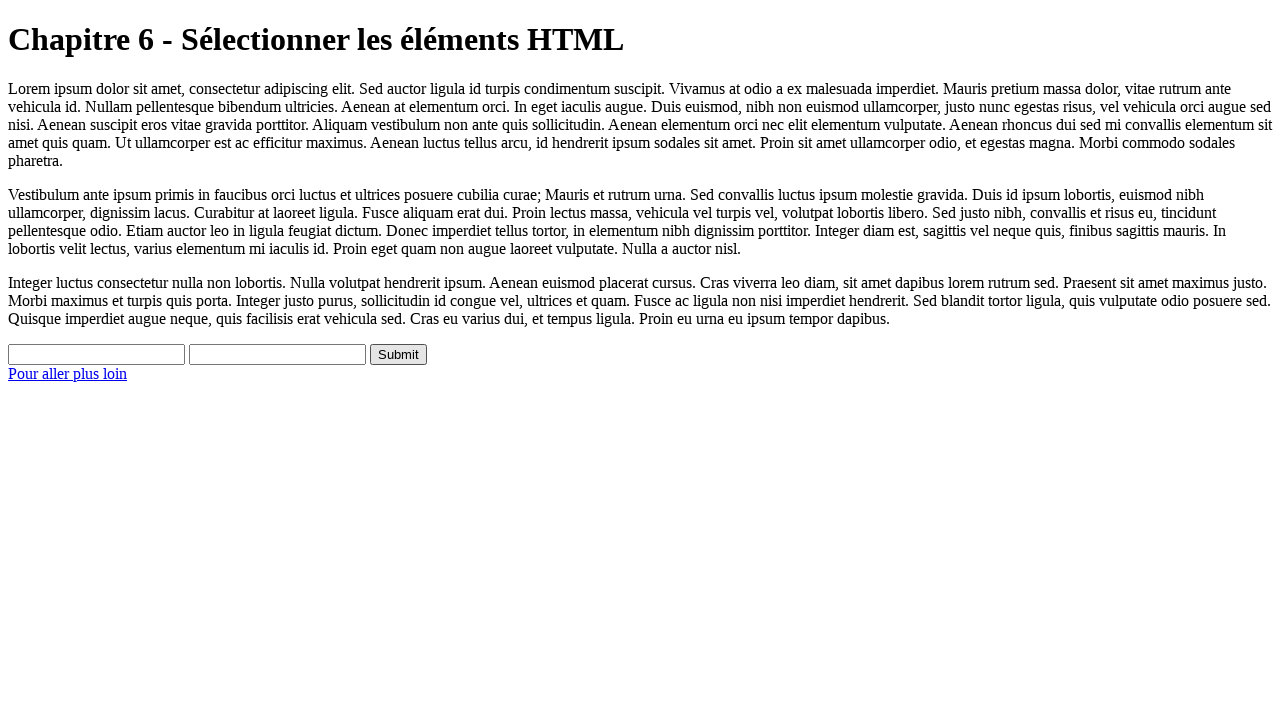